Tests registration form validation when confirmation email doesn't match the primary email

Starting URL: https://alada.vn/tai-khoan/dang-ky.html

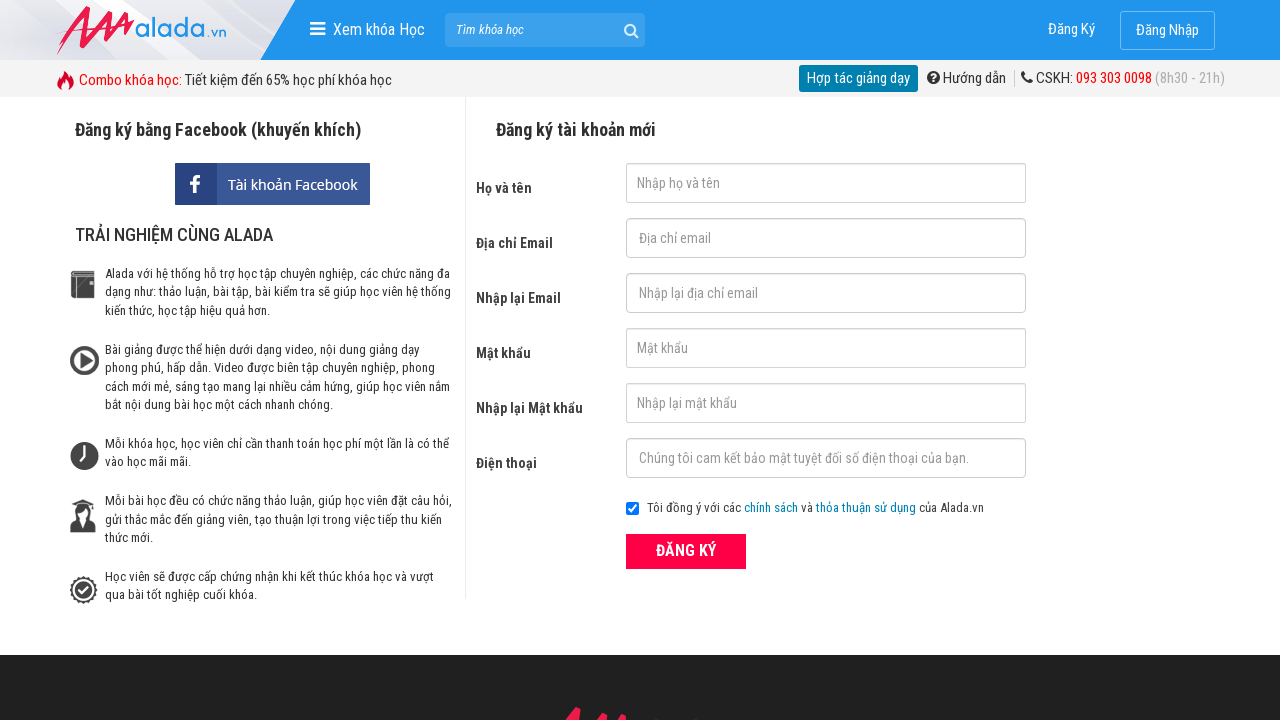

Reloaded page to ensure clean state
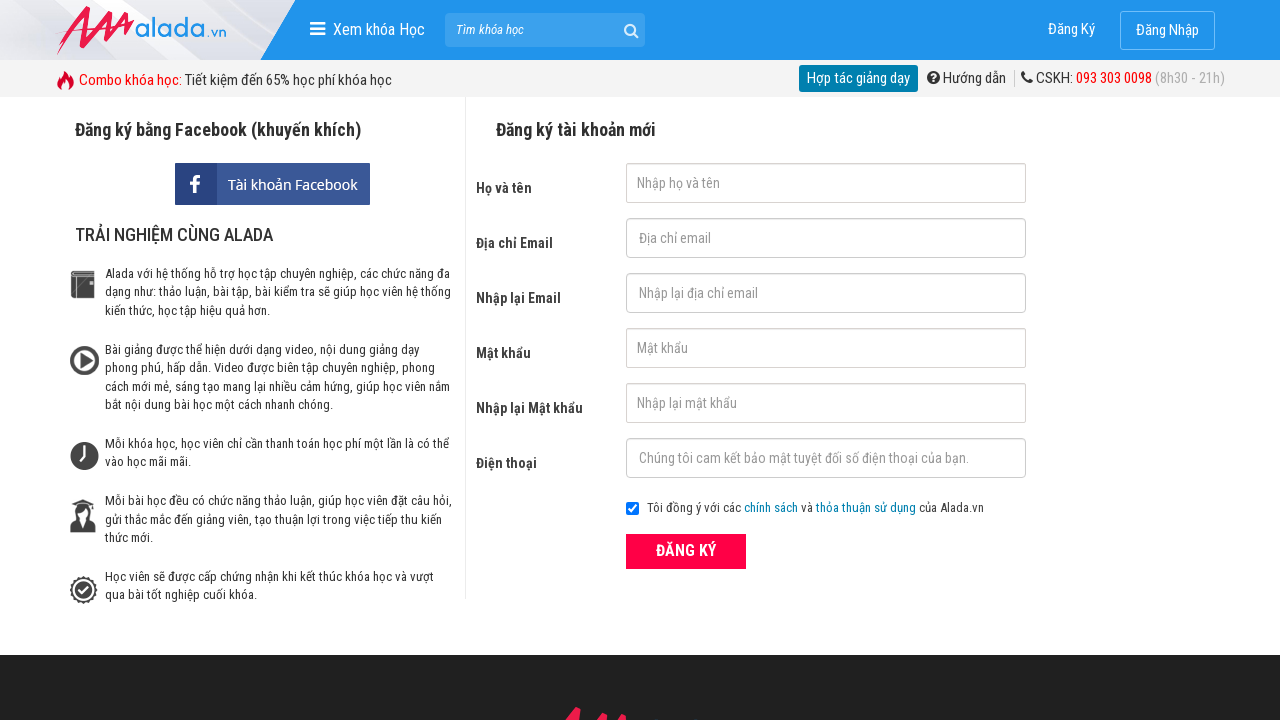

Filled firstname field with 'ParisaVu' on input#txtFirstname
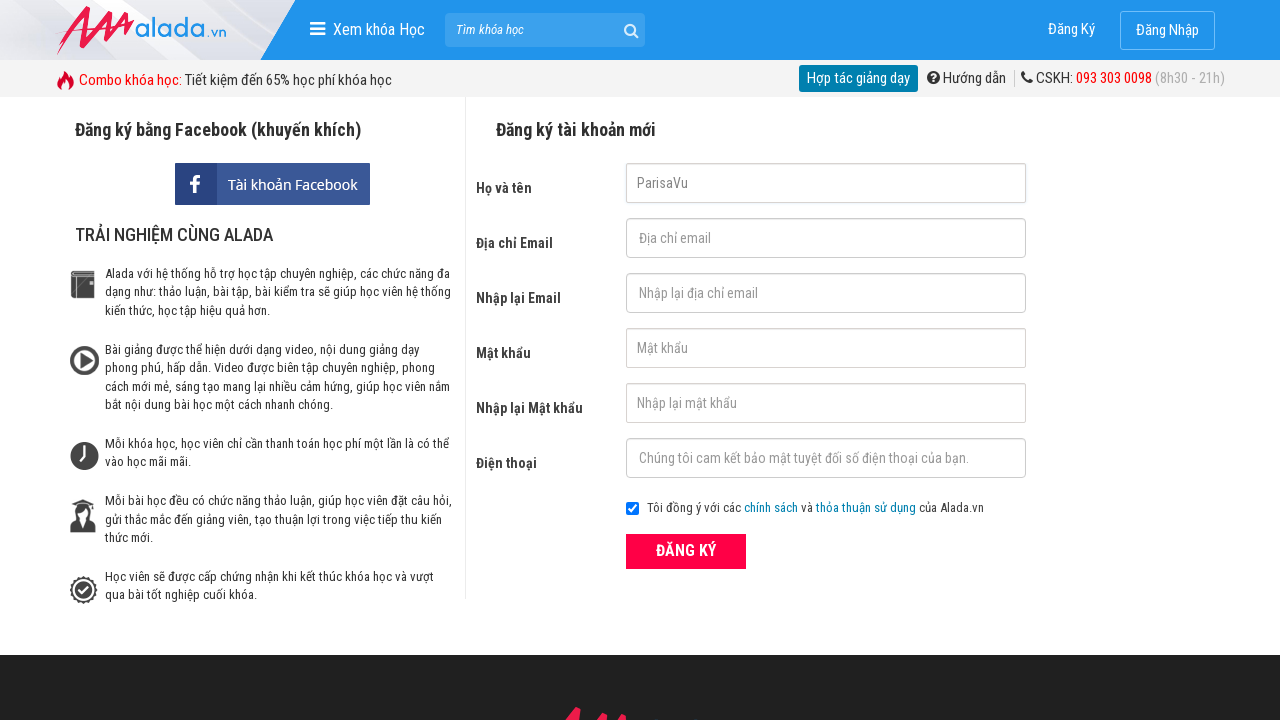

Filled primary email field with 'parisavu@gmail.com' on input#txtEmail
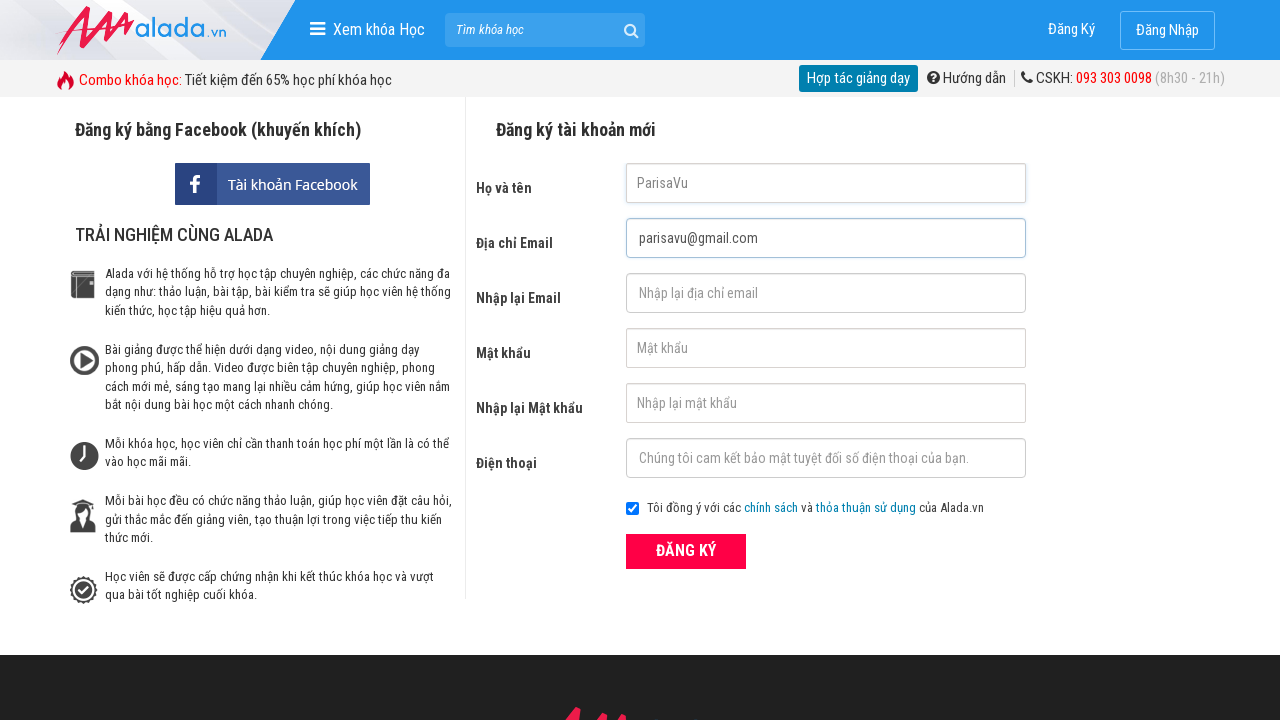

Filled confirmation email field with 'parisavu123@gmail.com' (mismatched) on input#txtCEmail
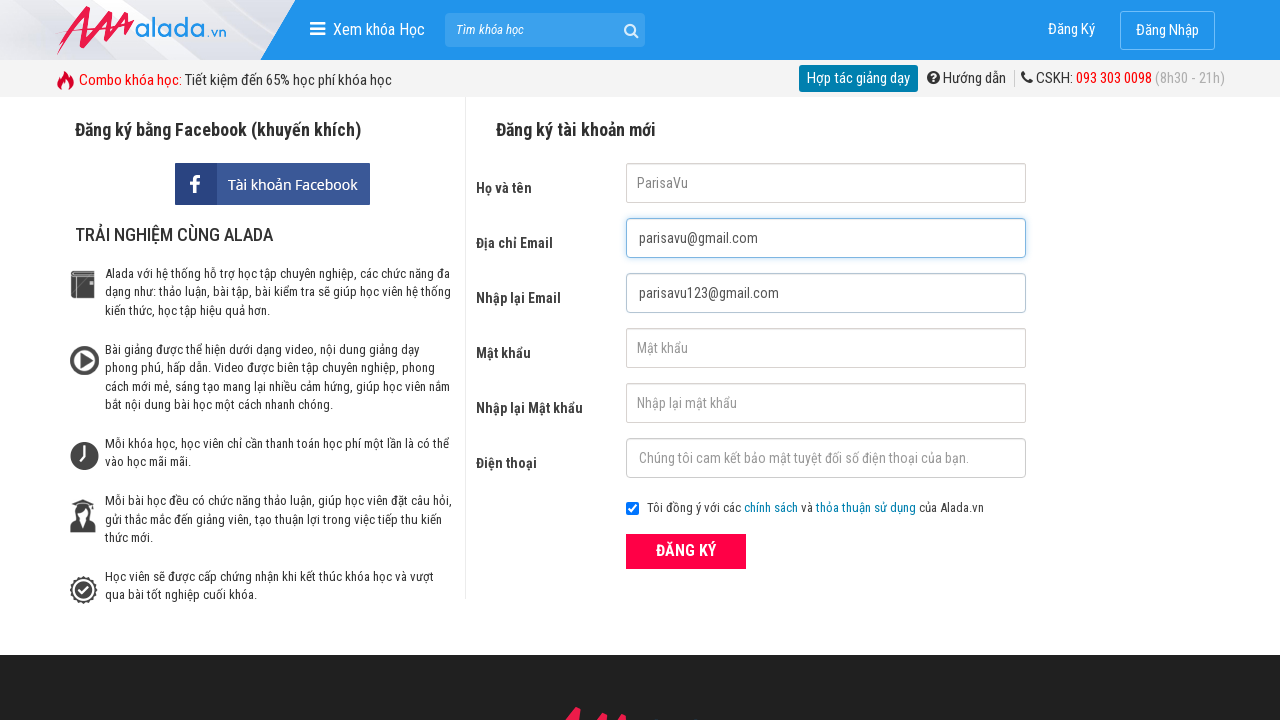

Filled password field with '123456789' on input#txtPassword
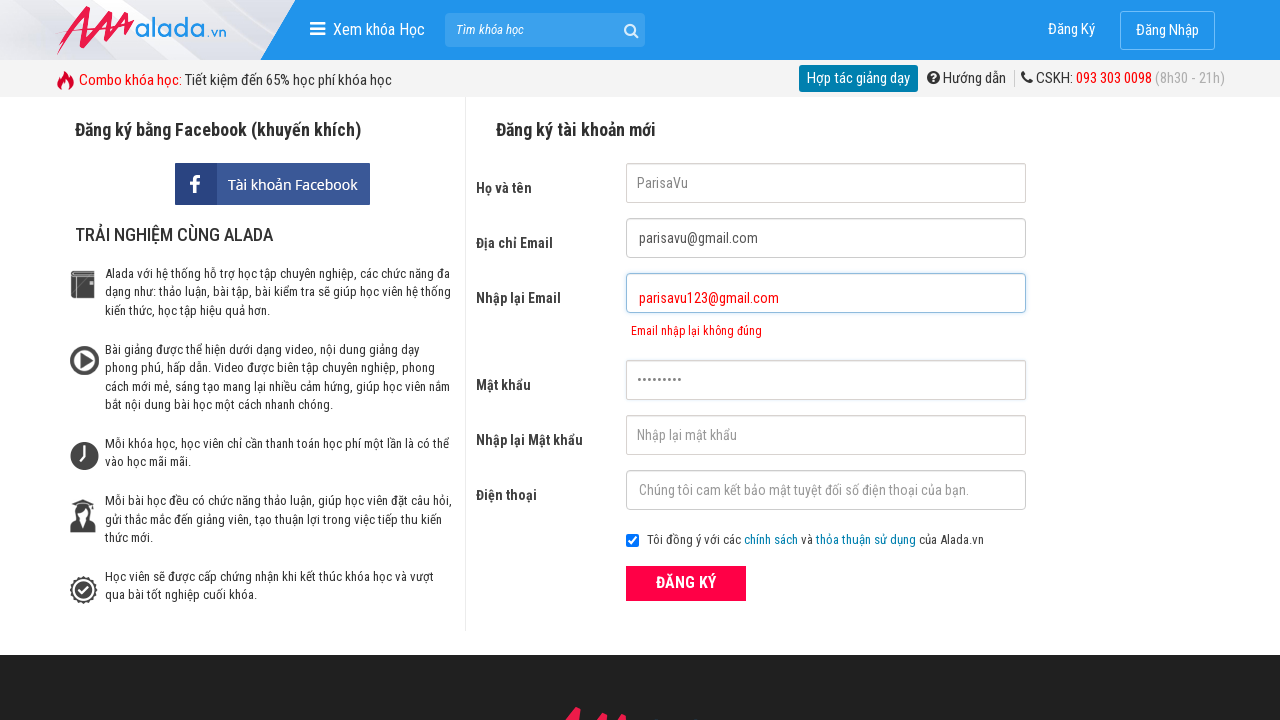

Filled confirmation password field with '123456789' on input#txtCPassword
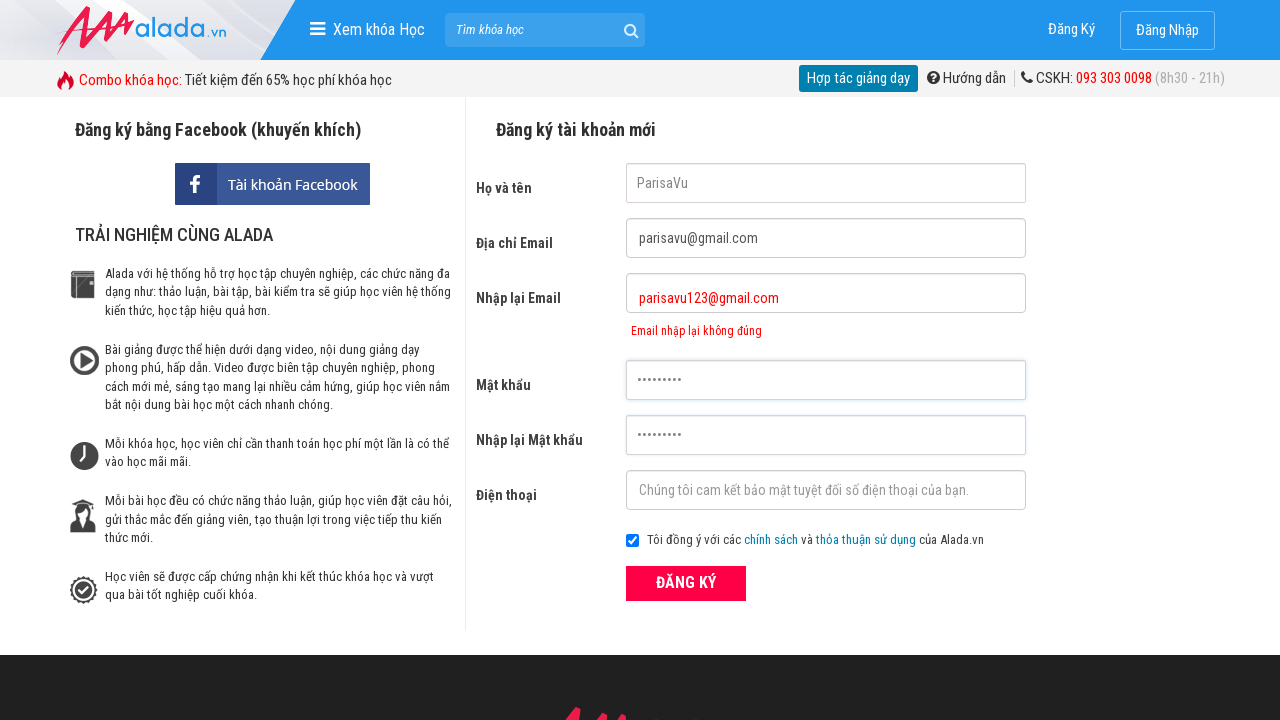

Filled phone field with '0889888888' on input#txtPhone
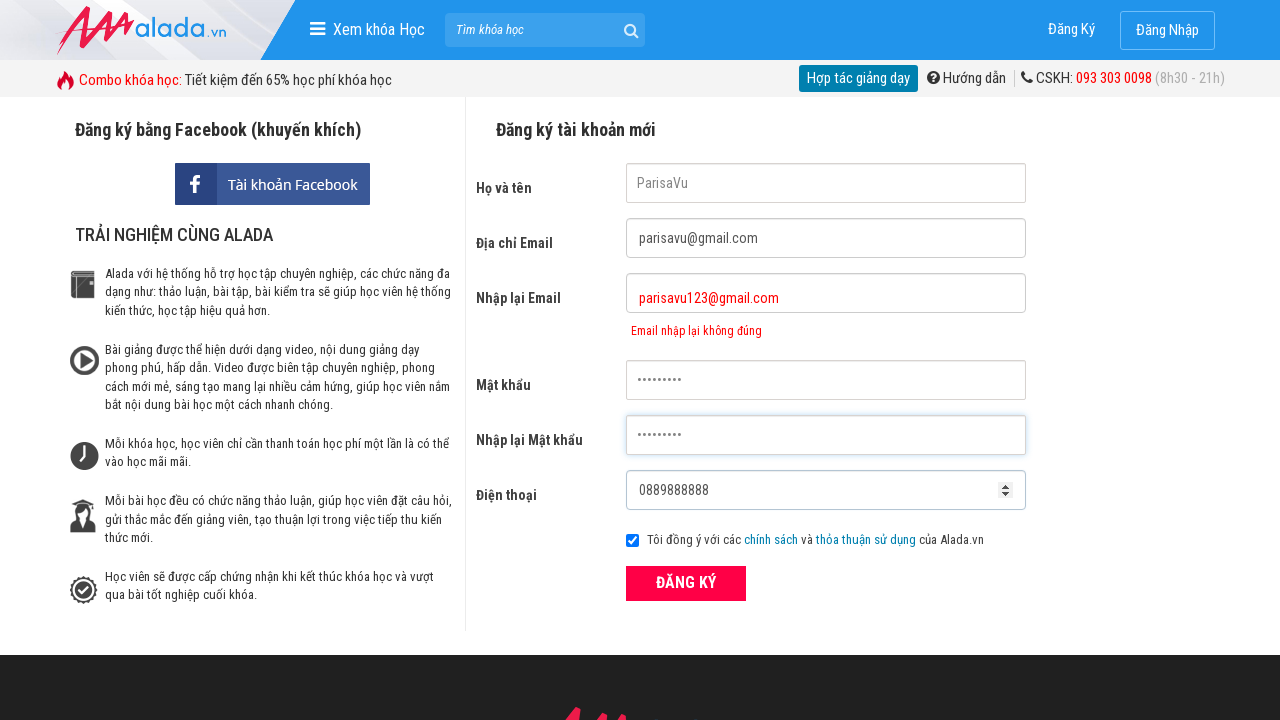

Clicked submit button to submit registration form at (686, 583) on button[type='submit']
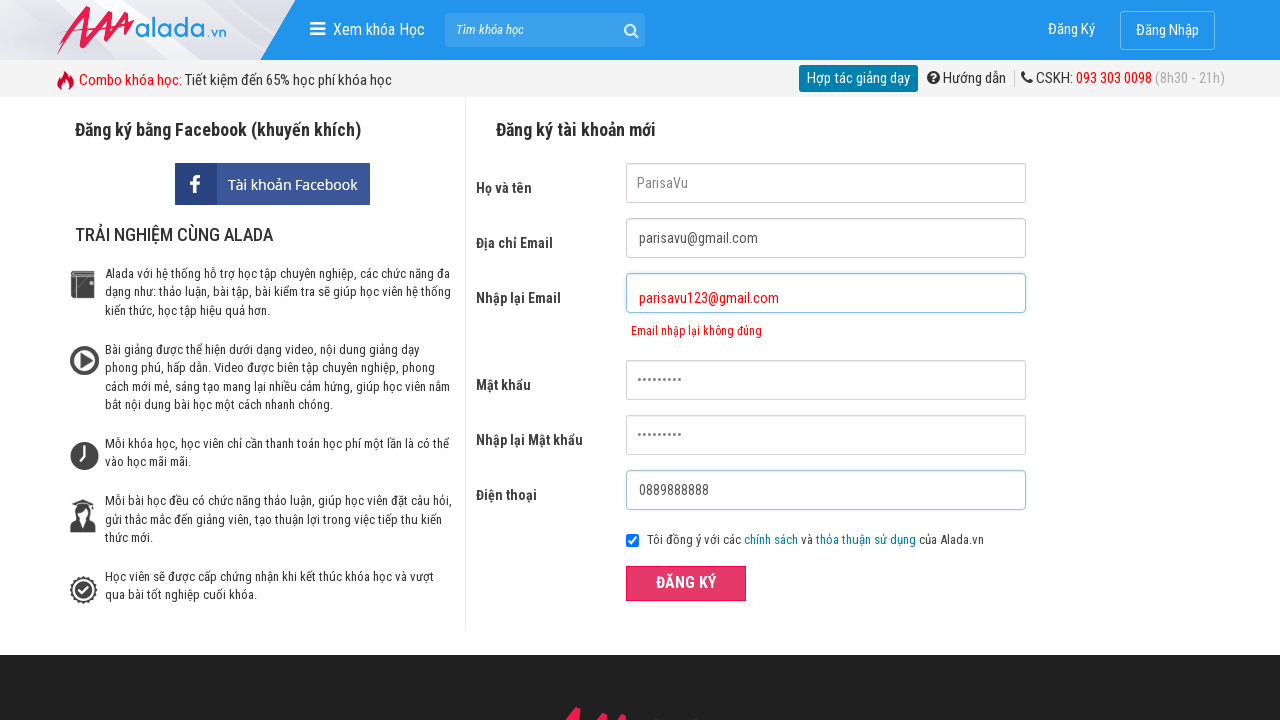

Verified email mismatch error message appeared: 'Email nhập lại không đúng'
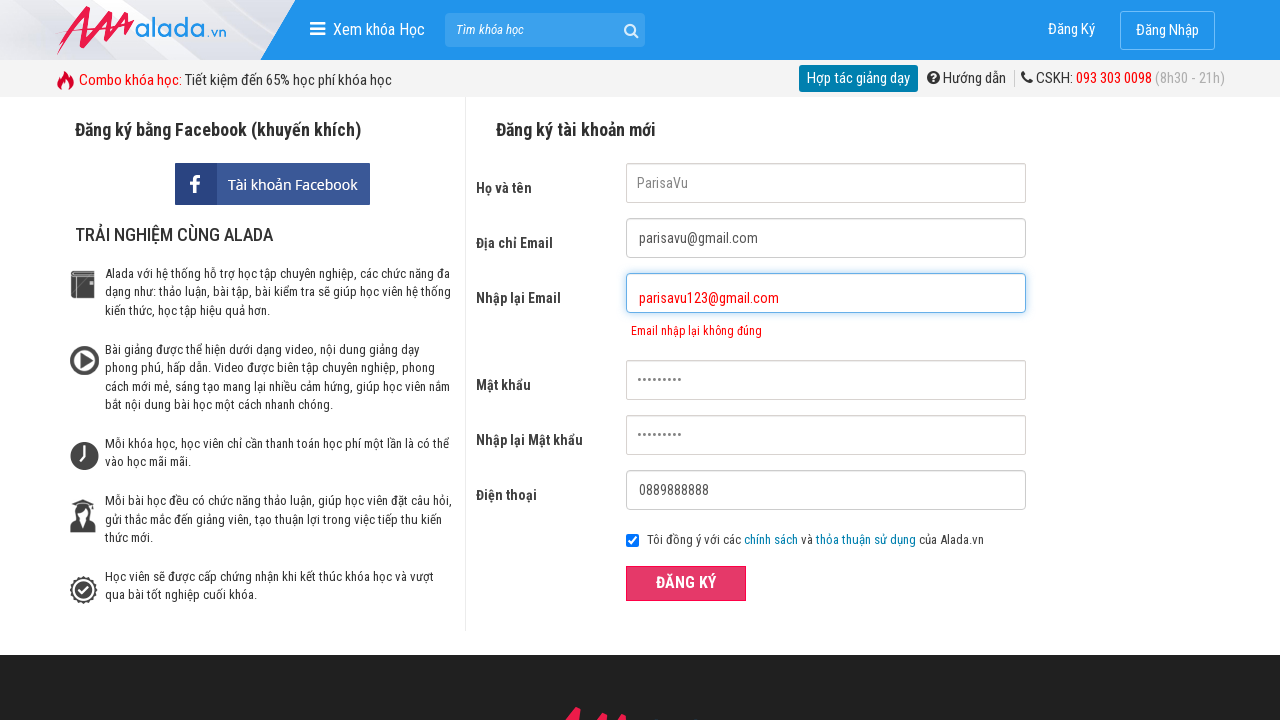

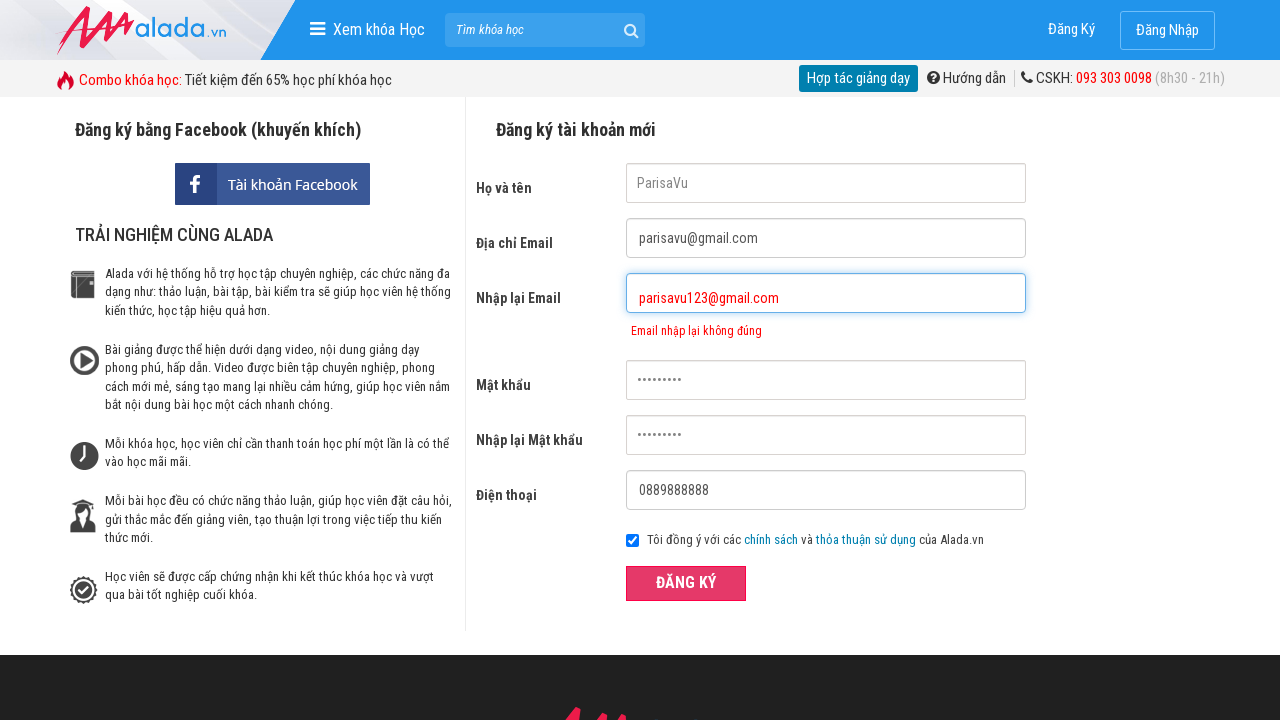